Tests date picker functionality by opening a date picker, navigating to a specific month/year (June 2005), and selecting a specific day (30th).

Starting URL: https://www.dummyticket.com/dummy-ticket-for-visa-application/

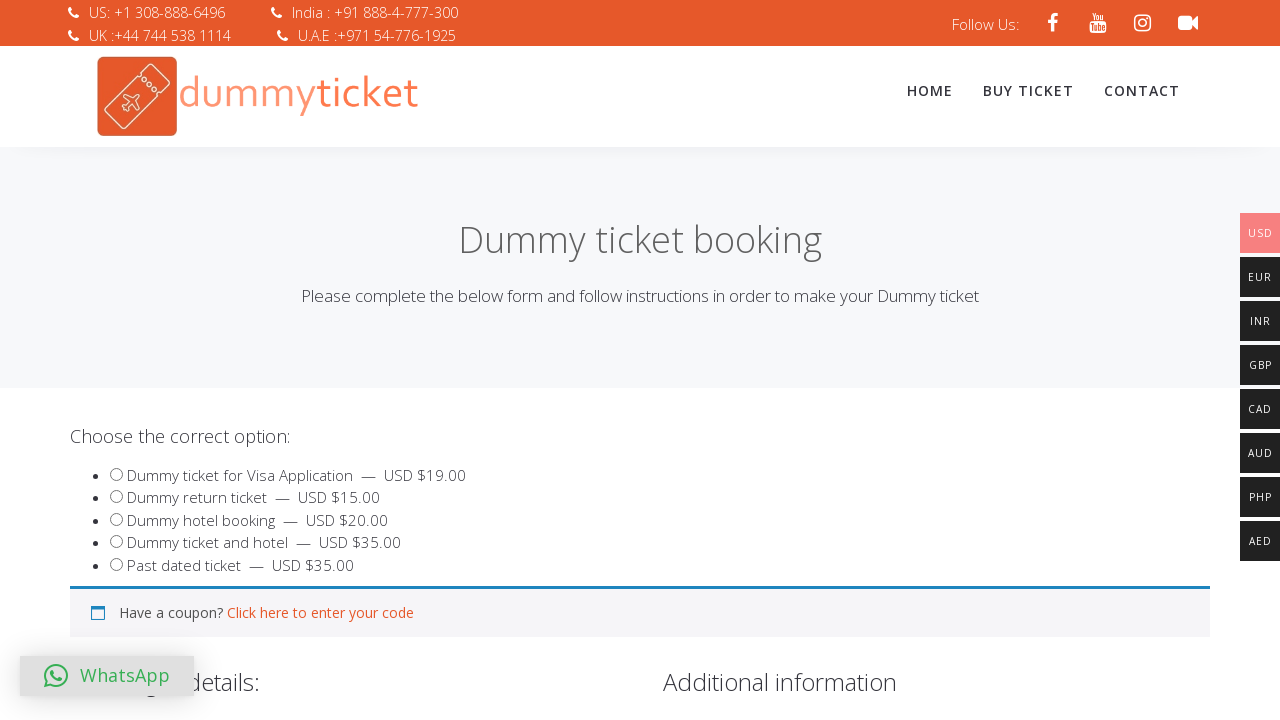

Clicked on date of birth field to open date picker at (344, 360) on #dob
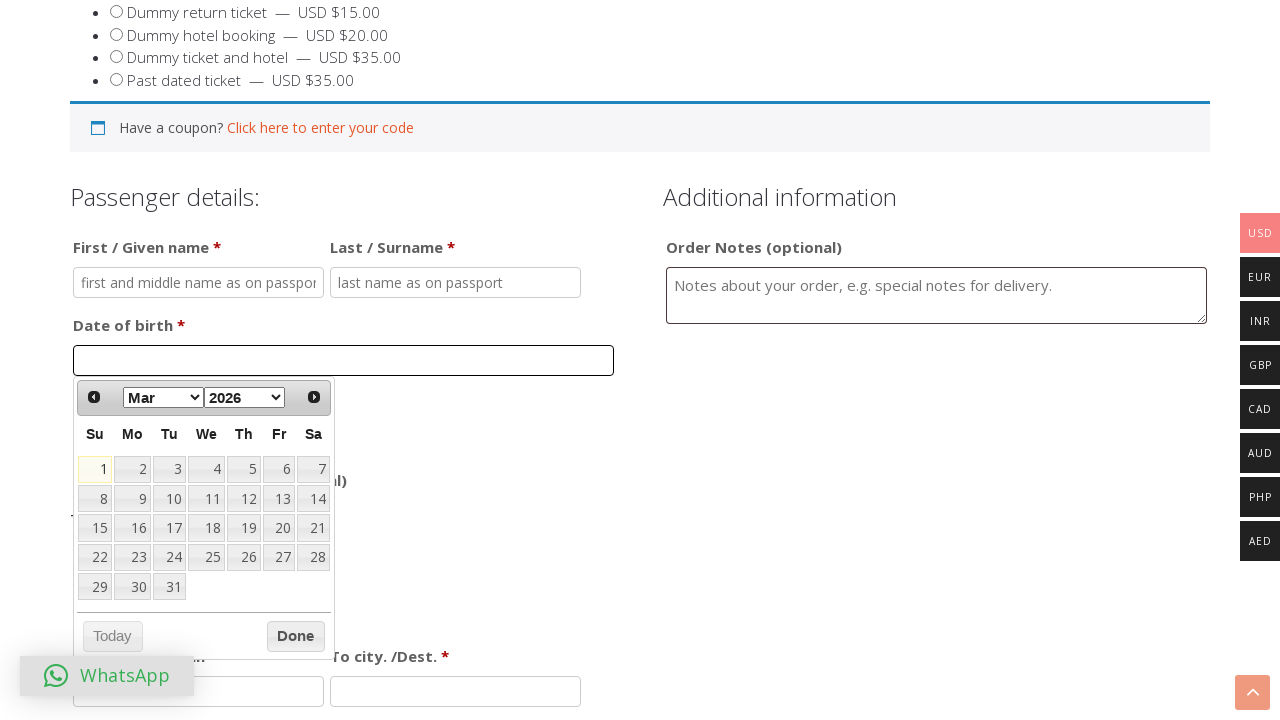

Date picker appeared and is now visible
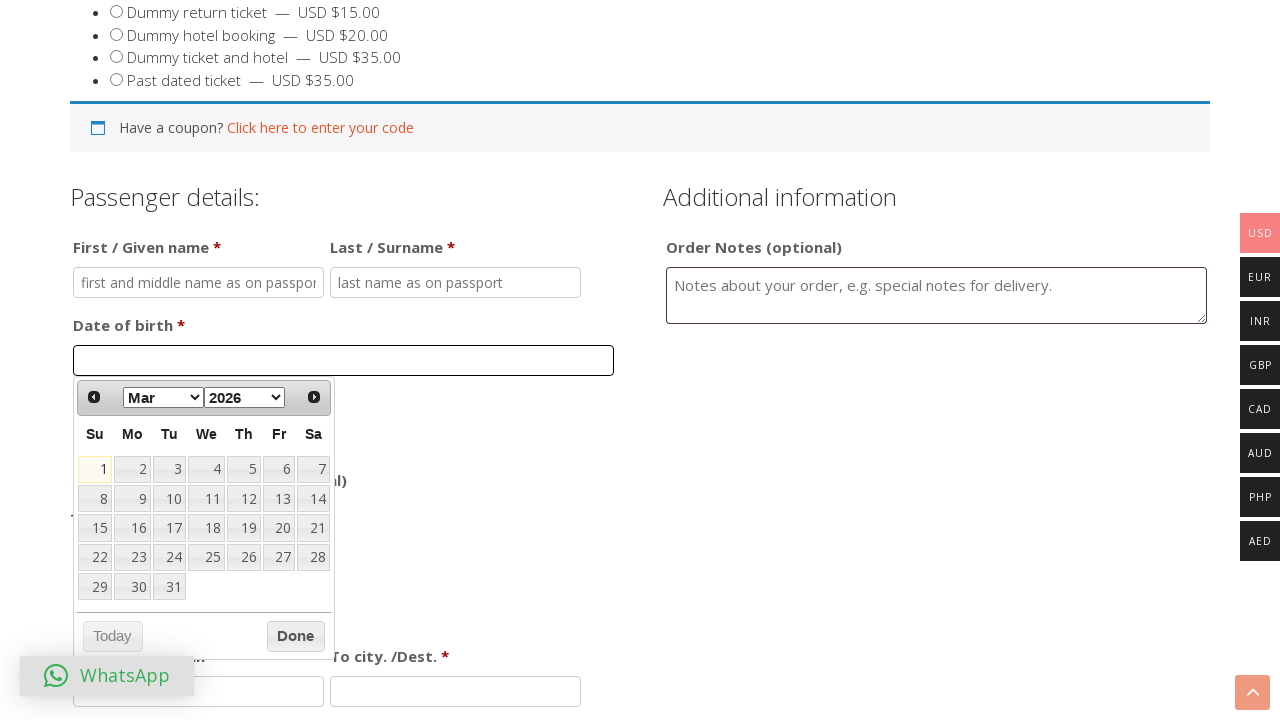

Navigated to target month/year: Jun 2005
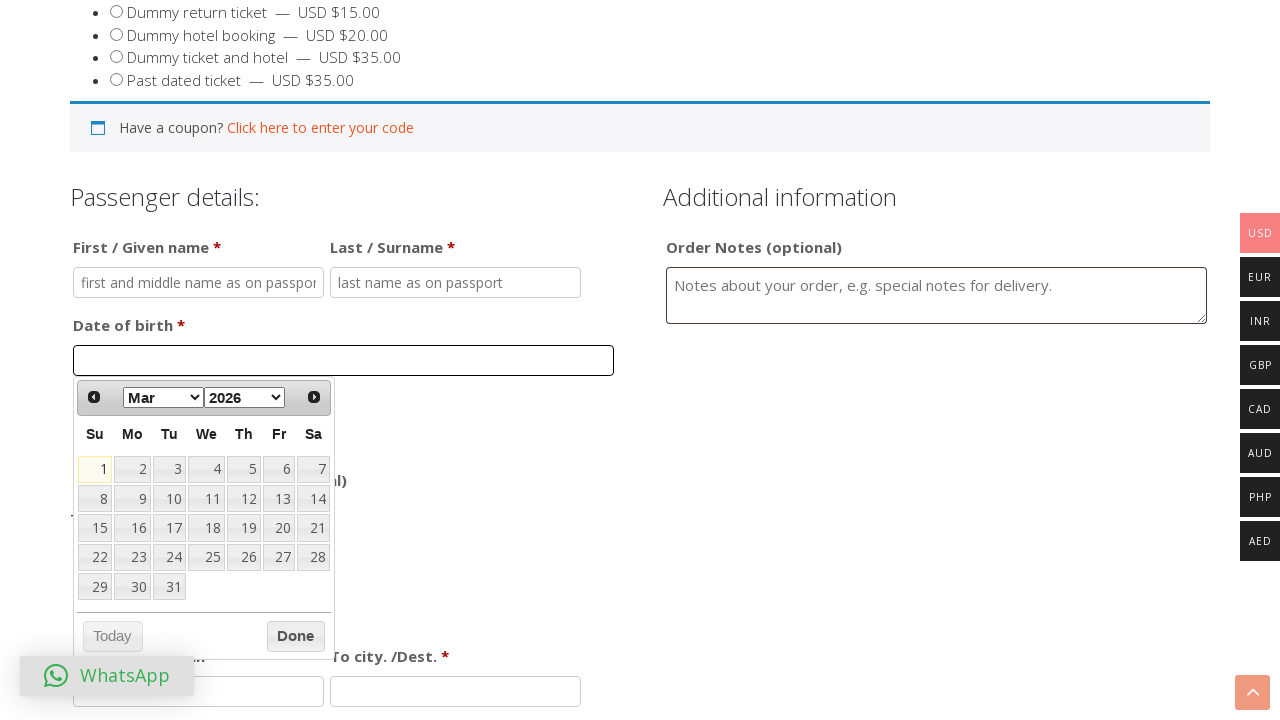

Selected day 30 from the calendar at (132, 587) on #ui-datepicker-div table.ui-datepicker-calendar a:text-is('30')
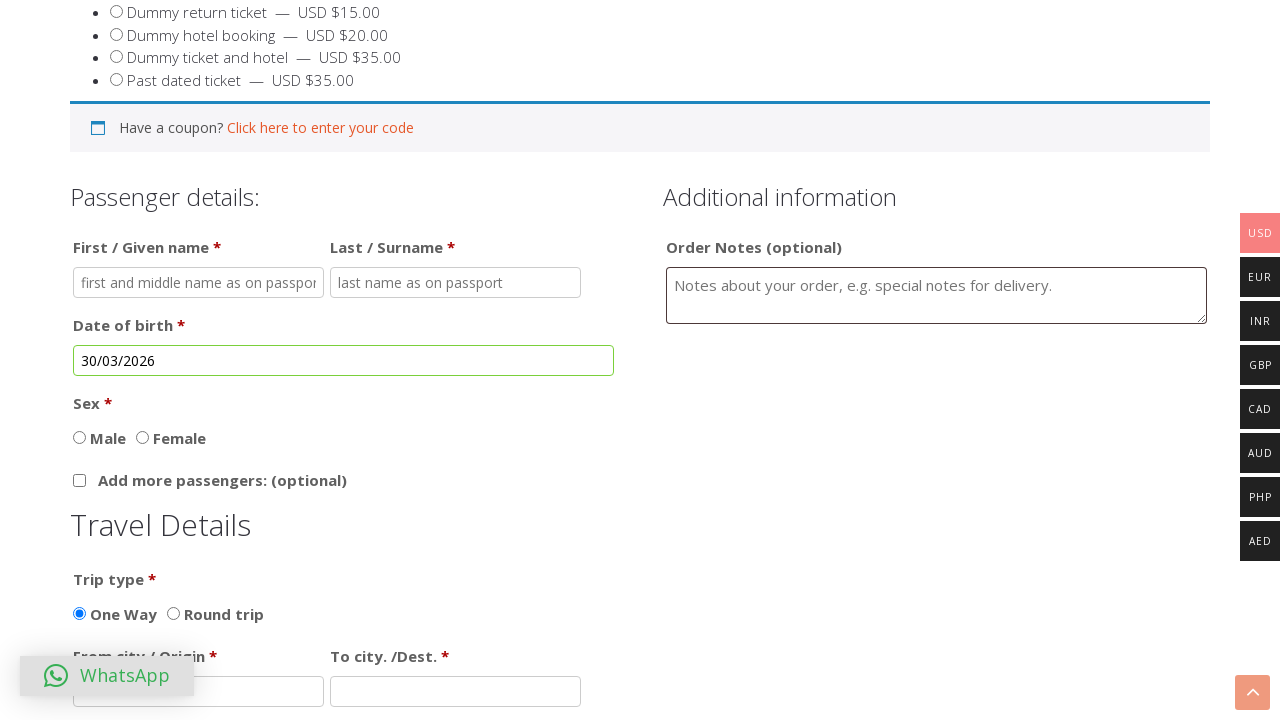

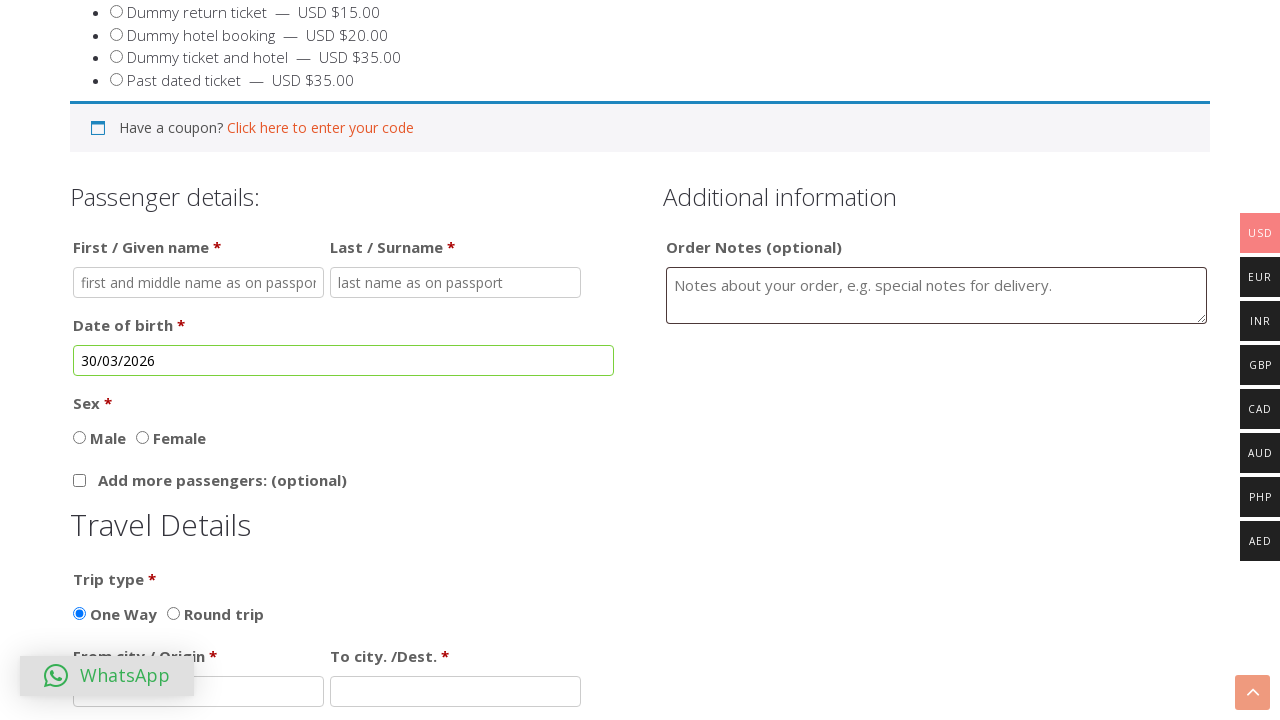